Tests web table interaction by scrolling to a contact list table, iterating through rows to find one containing "5000" and "Canada", and clicking the checkbox for that matching row.

Starting URL: https://www.hyrtutorials.com/p/add-padding-to-containers.html

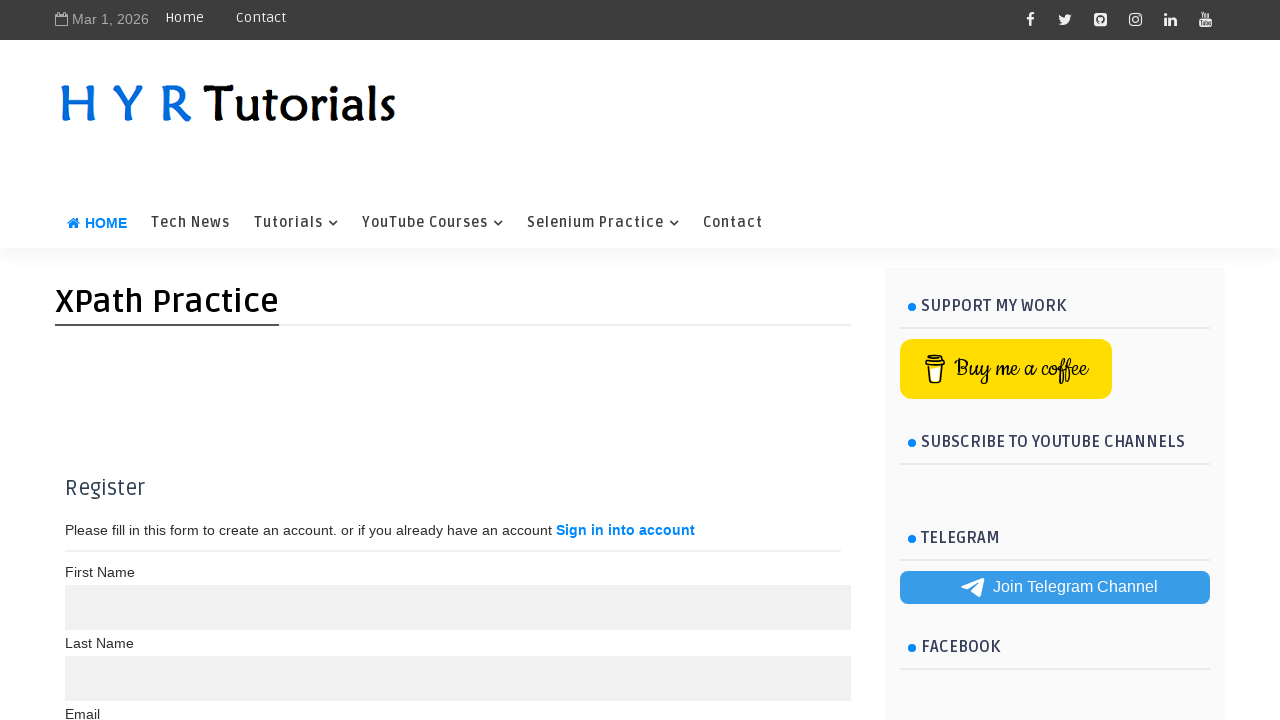

Scrolled down 1700px to reveal contact list table
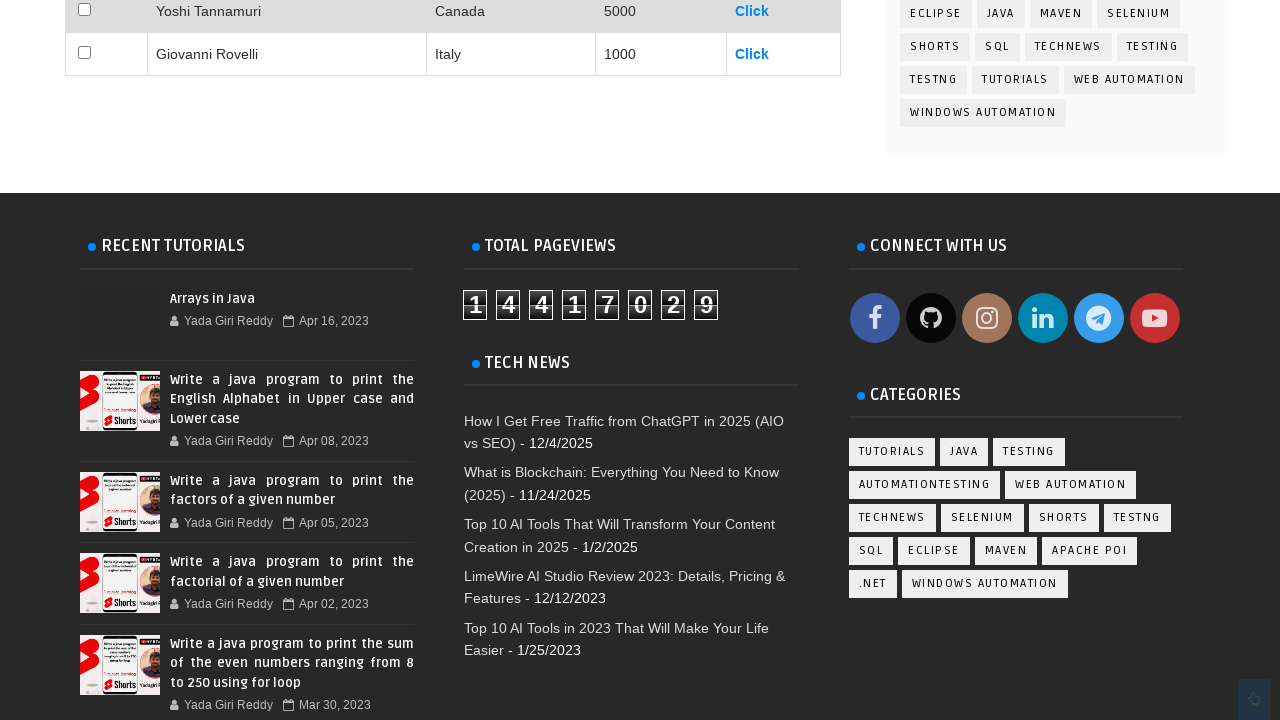

Contact list table rows loaded
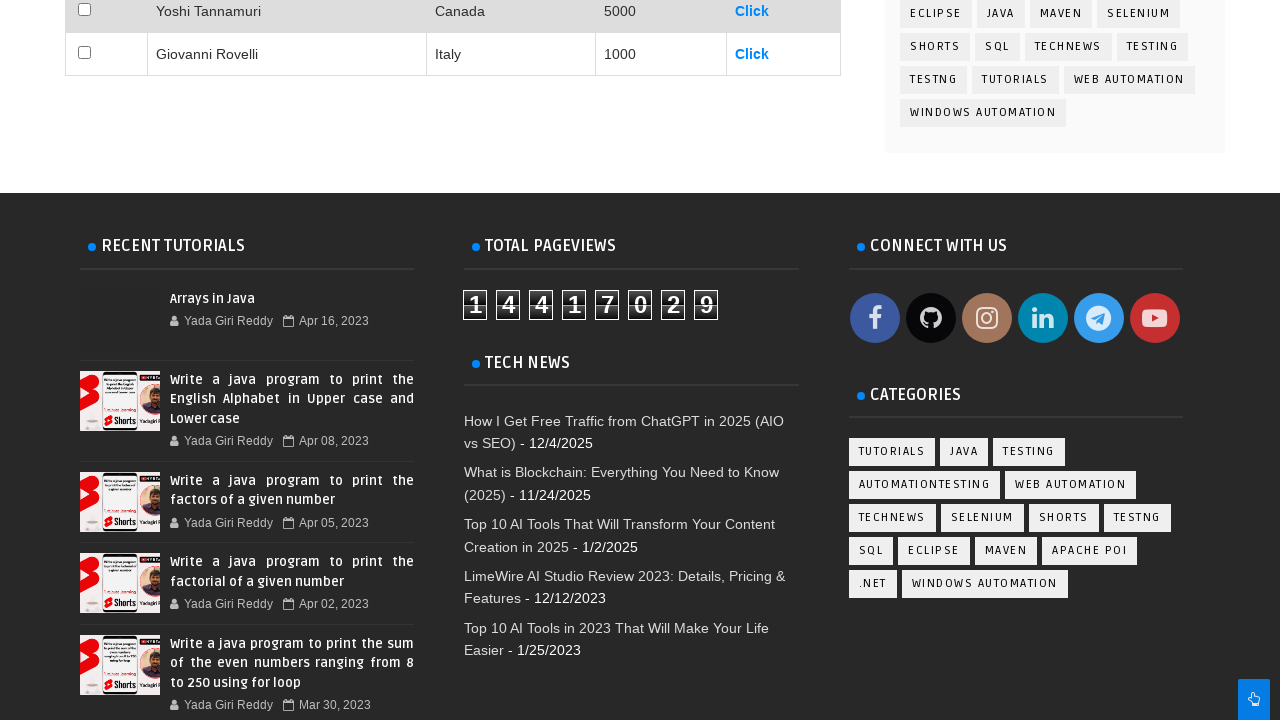

Retrieved 7 rows from contact list table
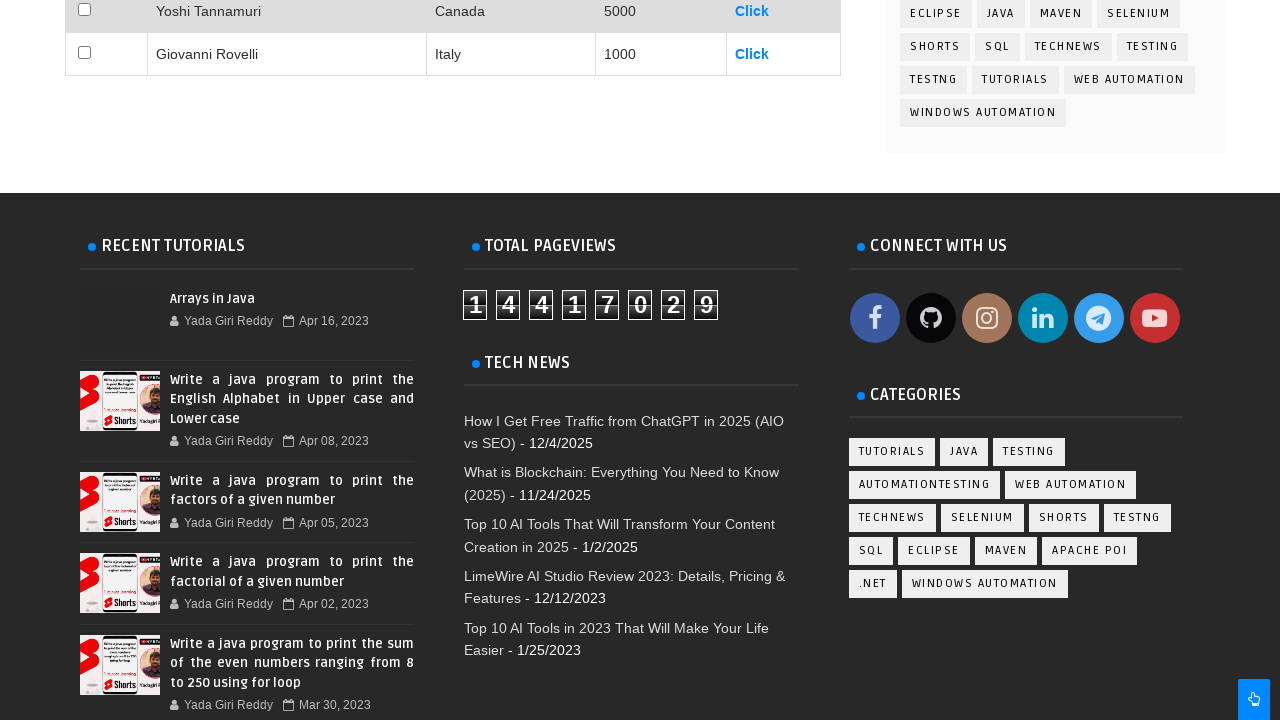

Retrieved text content from row 2
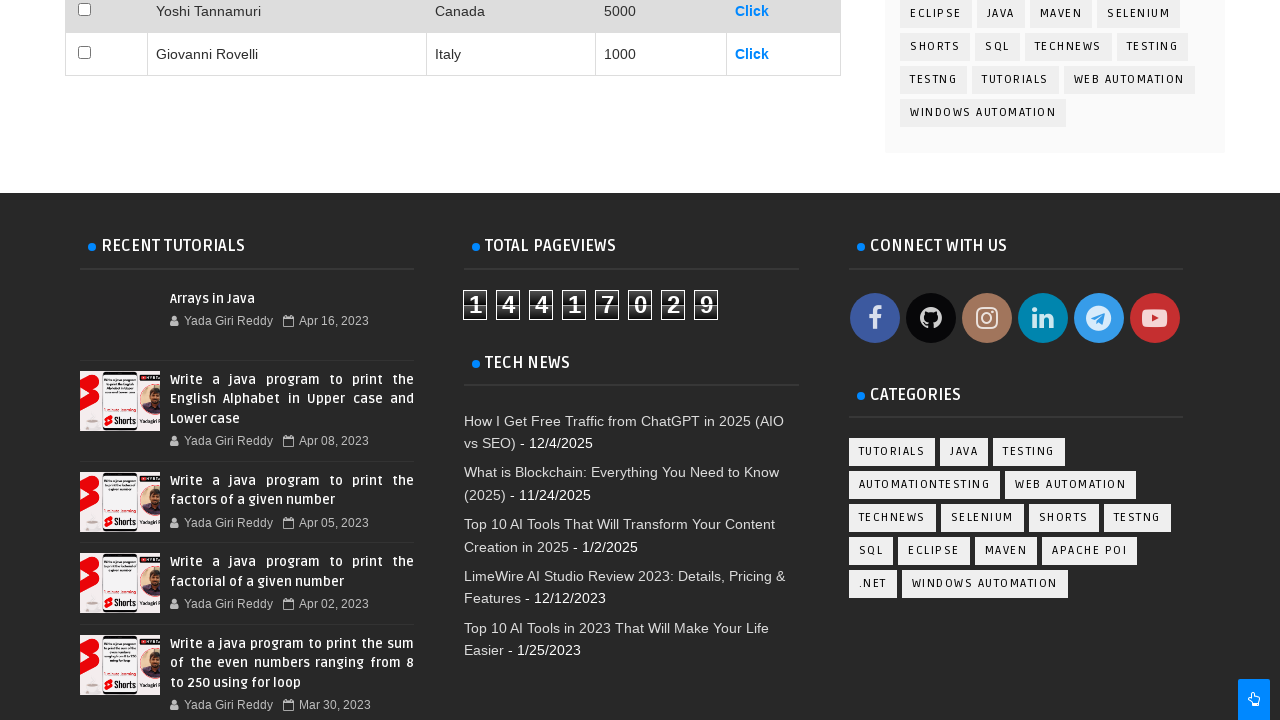

Retrieved text content from row 3
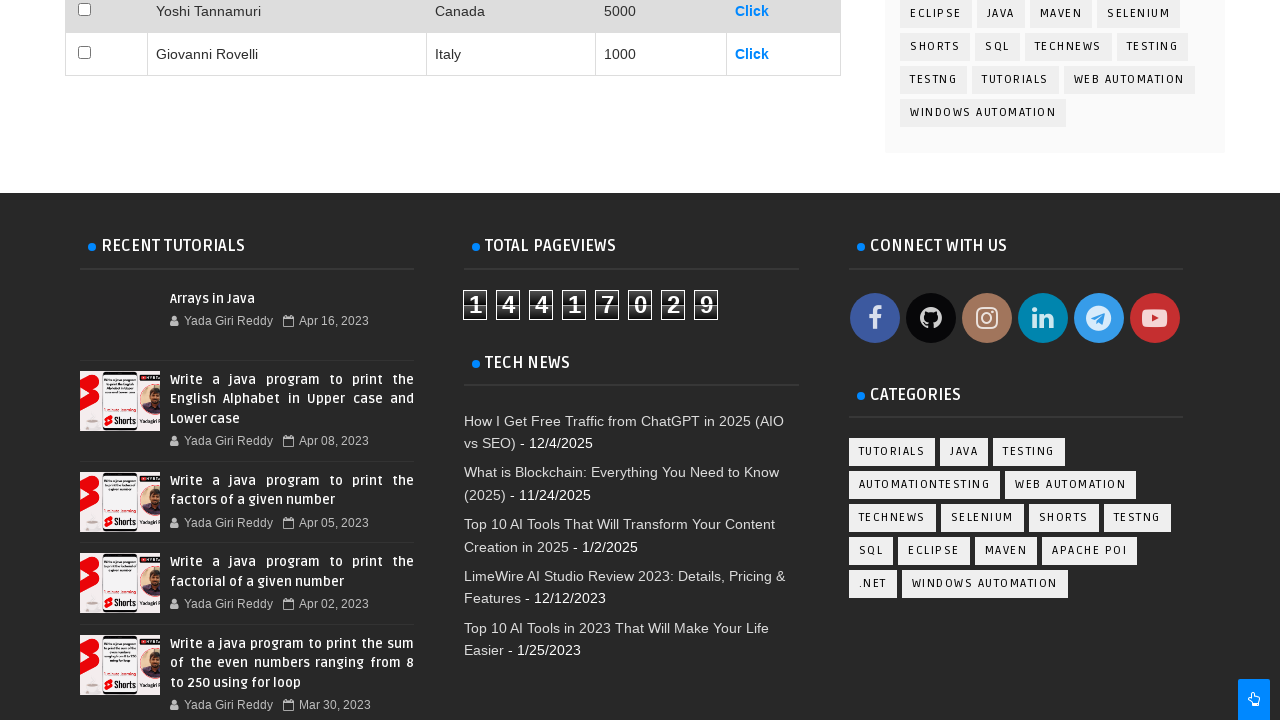

Retrieved text content from row 4
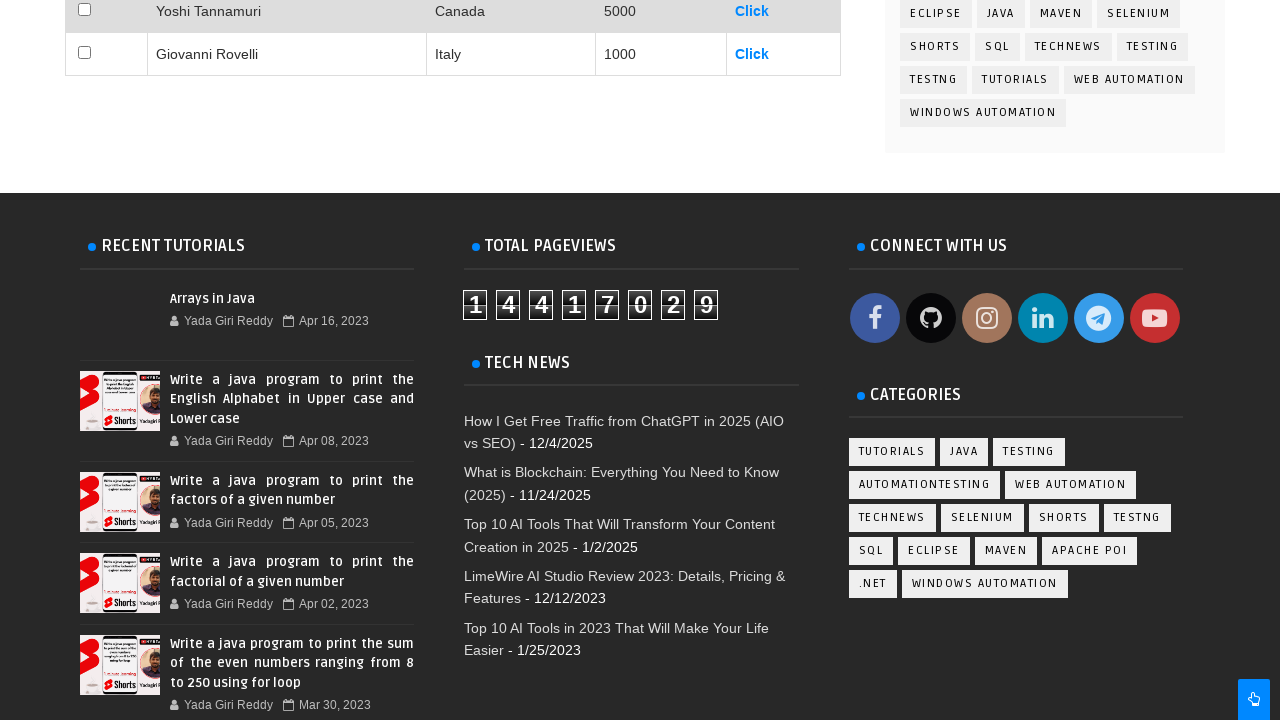

Retrieved text content from row 5
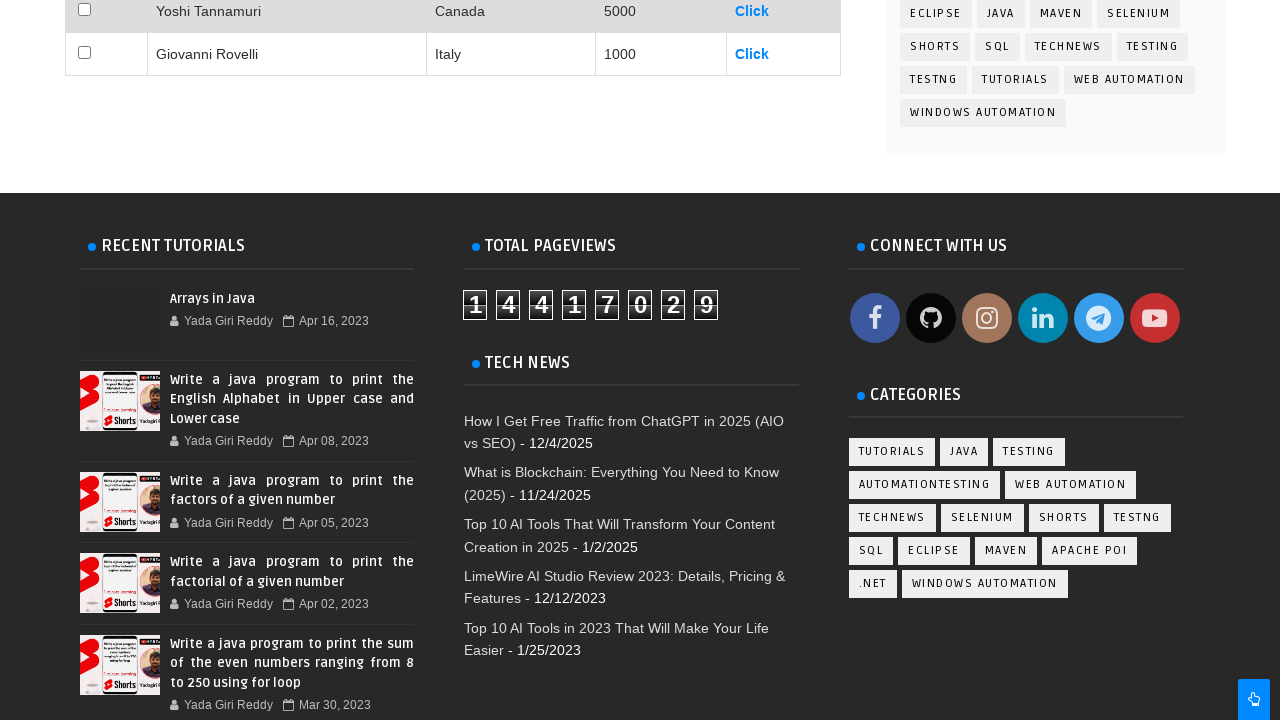

Retrieved text content from row 6
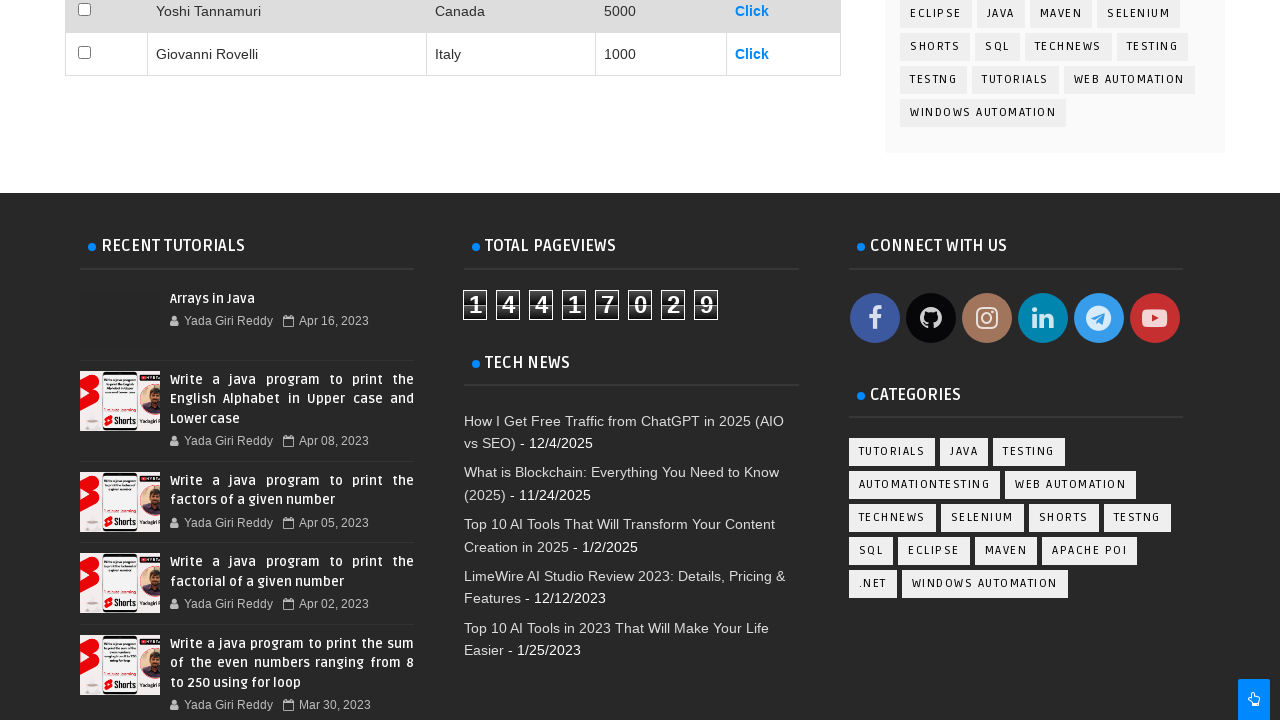

Found matching row 6 with '5000' and 'Canada', clicked checkbox at (84, 9) on //*[@id='contactList']/tbody/tr[6]/td[1]/input
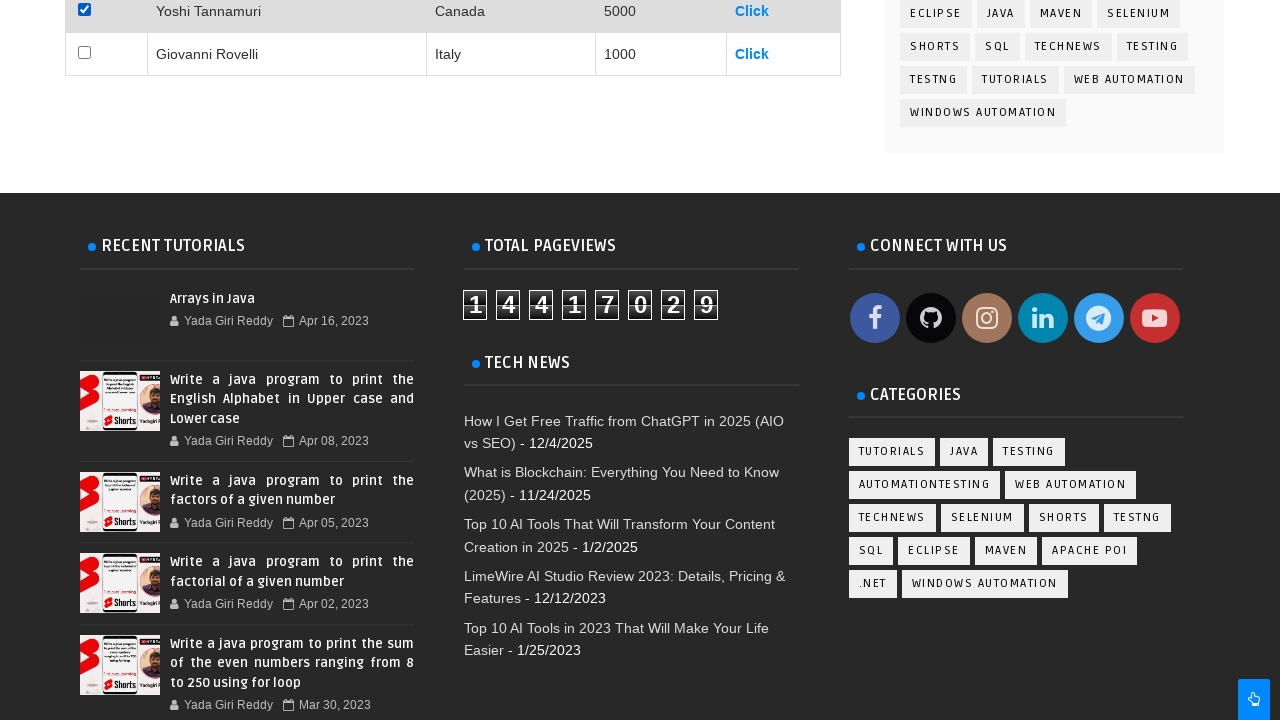

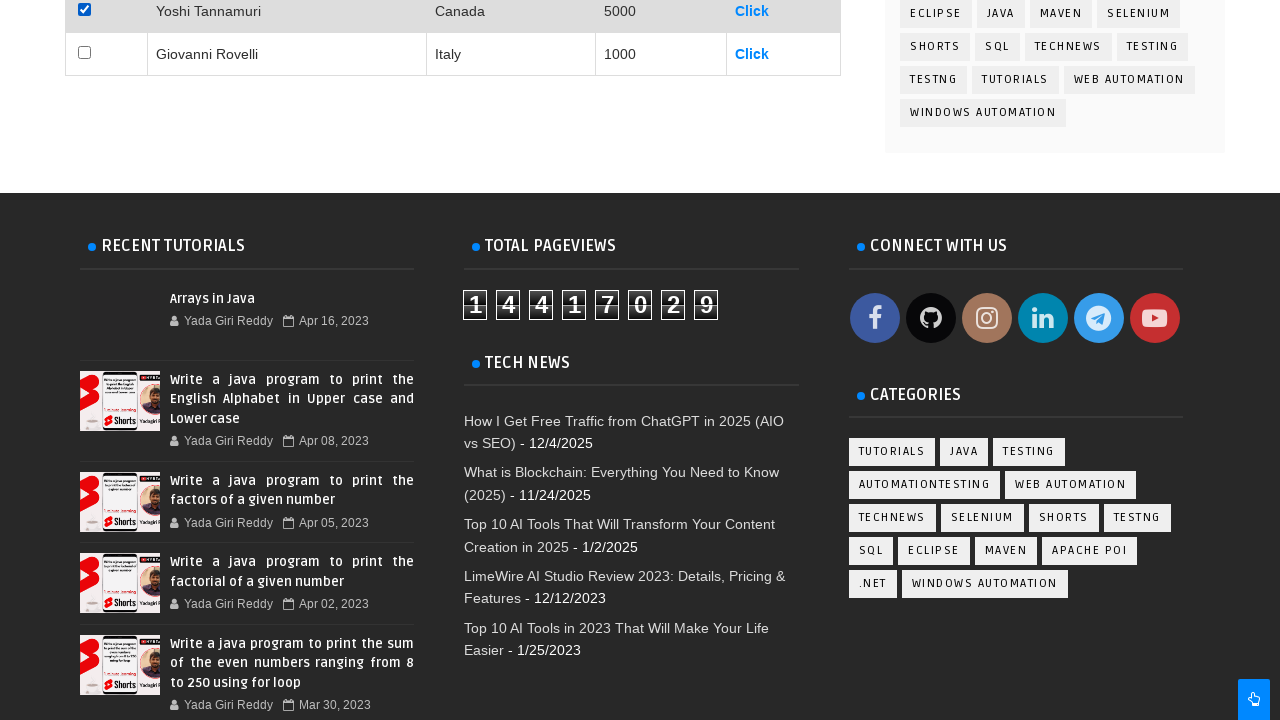